Tests tooltip functionality by hovering over an input field and verifying the tooltip content appears with the expected text.

Starting URL: https://automationfc.github.io/jquery-tooltip/

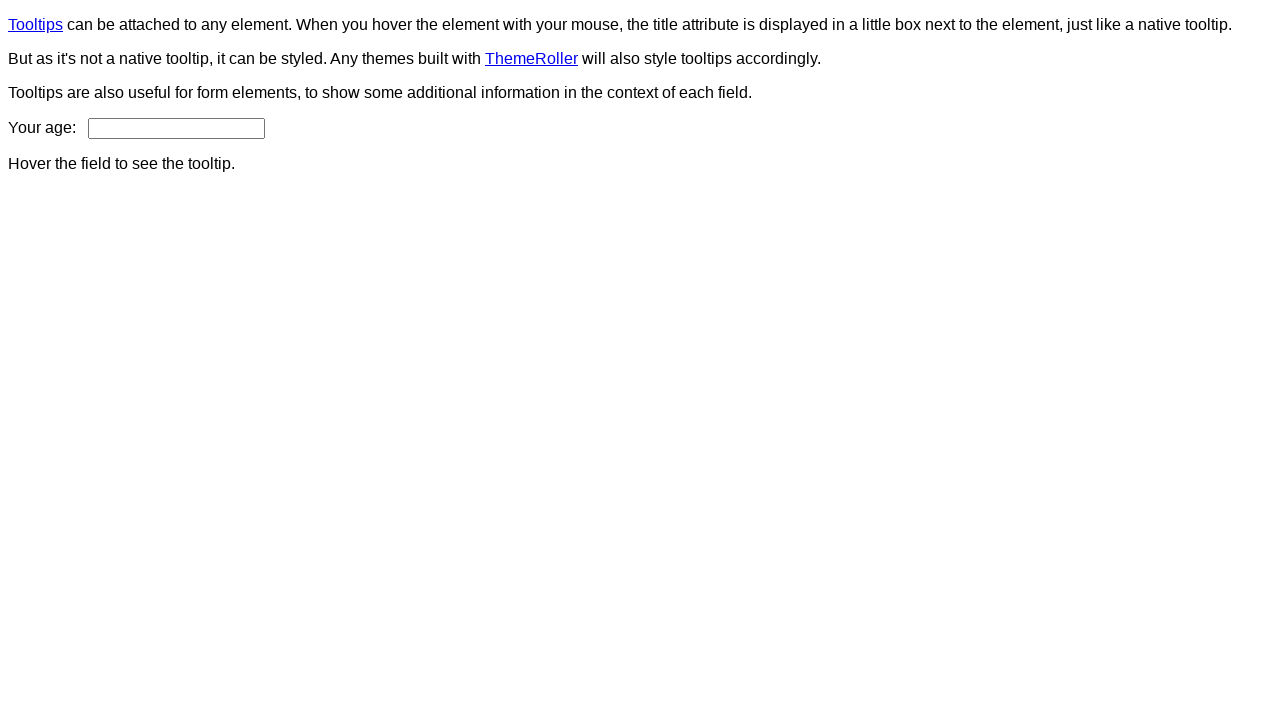

Hovered over age input field to trigger tooltip at (176, 128) on input#age
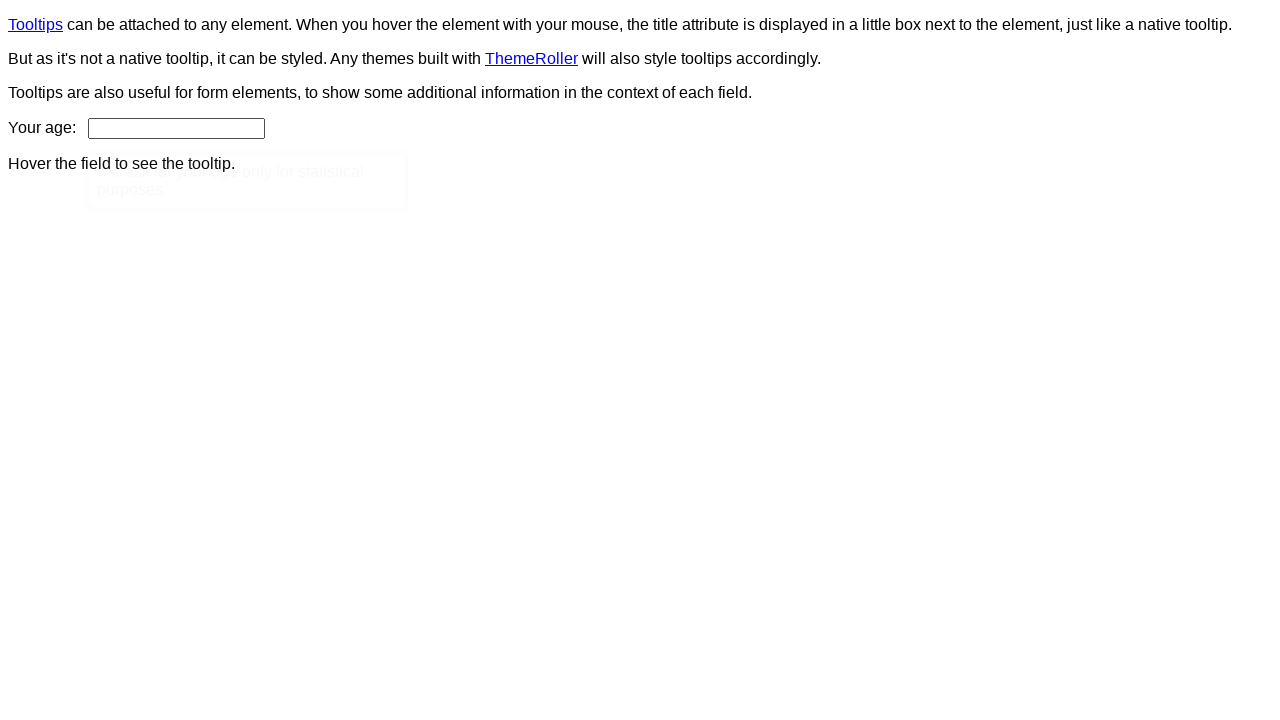

Tooltip appeared and became visible
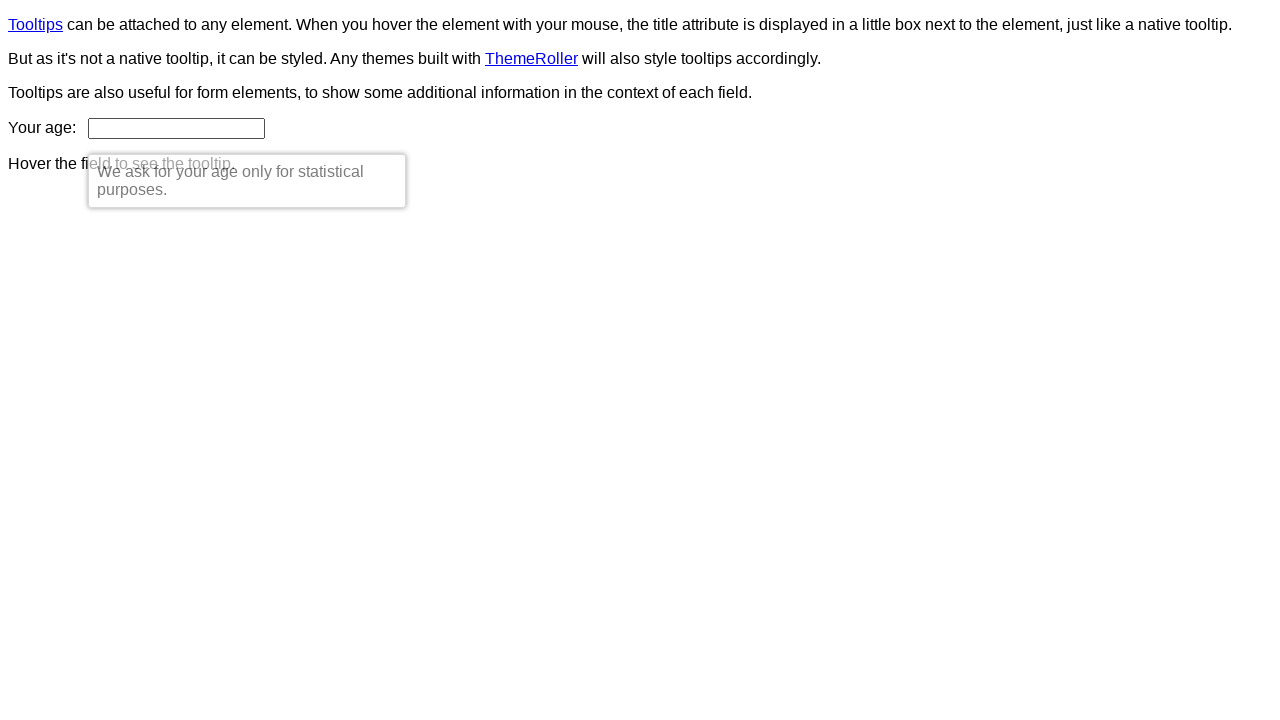

Verified tooltip content matches expected text: 'We ask for your age only for statistical purposes.'
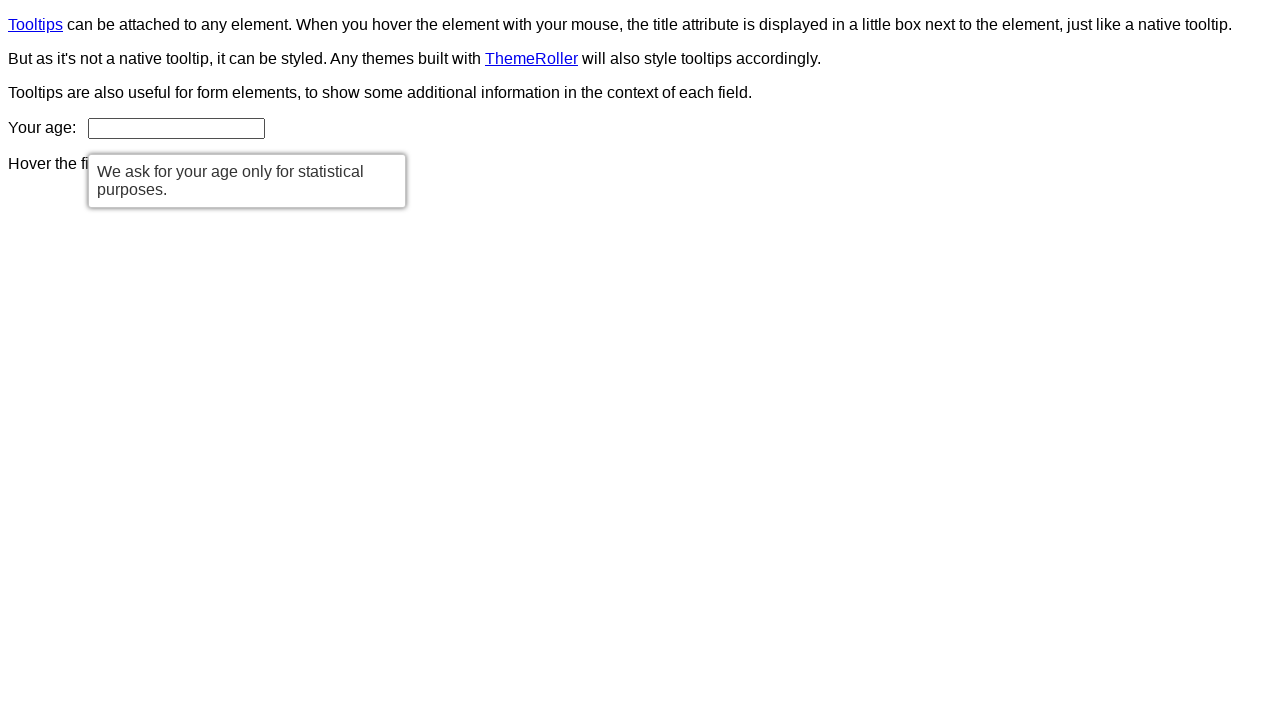

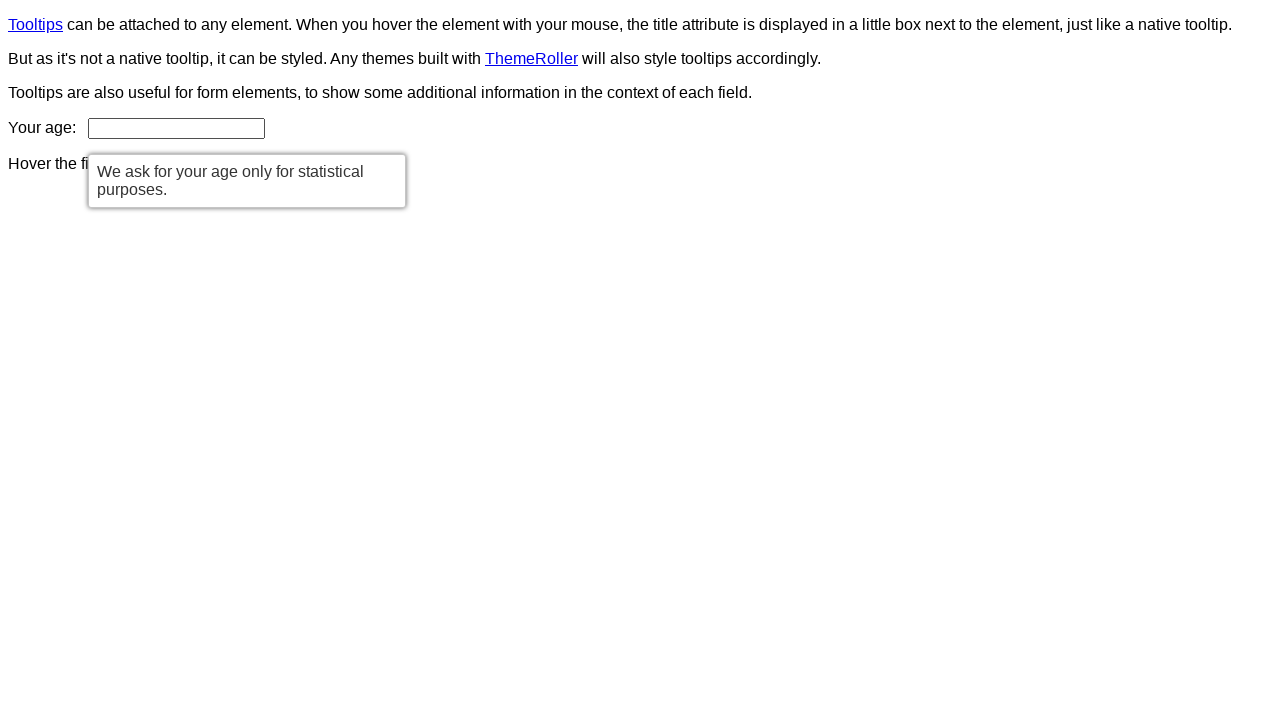